Tests TodoMVC Vue application by adding three todo items, marking the second one as complete, and verifying the todo count displays correctly.

Starting URL: http://todomvc.com/examples/vue/dist/

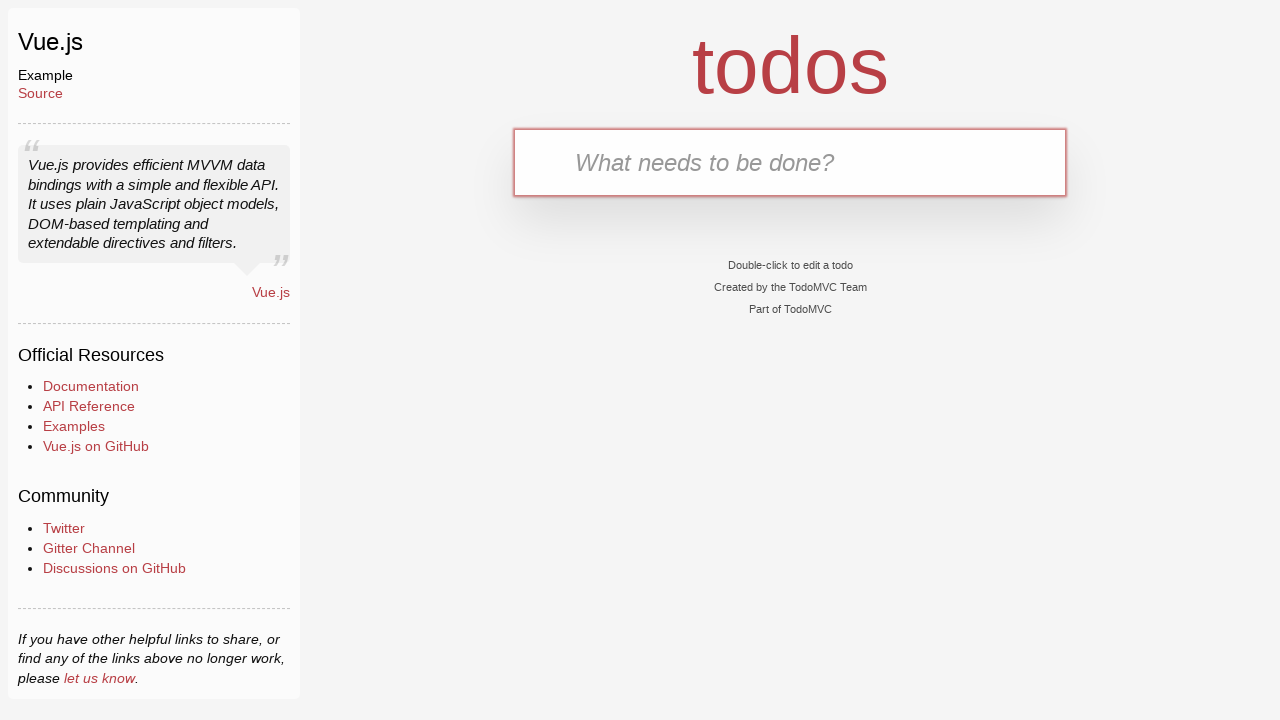

Filled first todo input with 'ToDo #1' on .new-todo
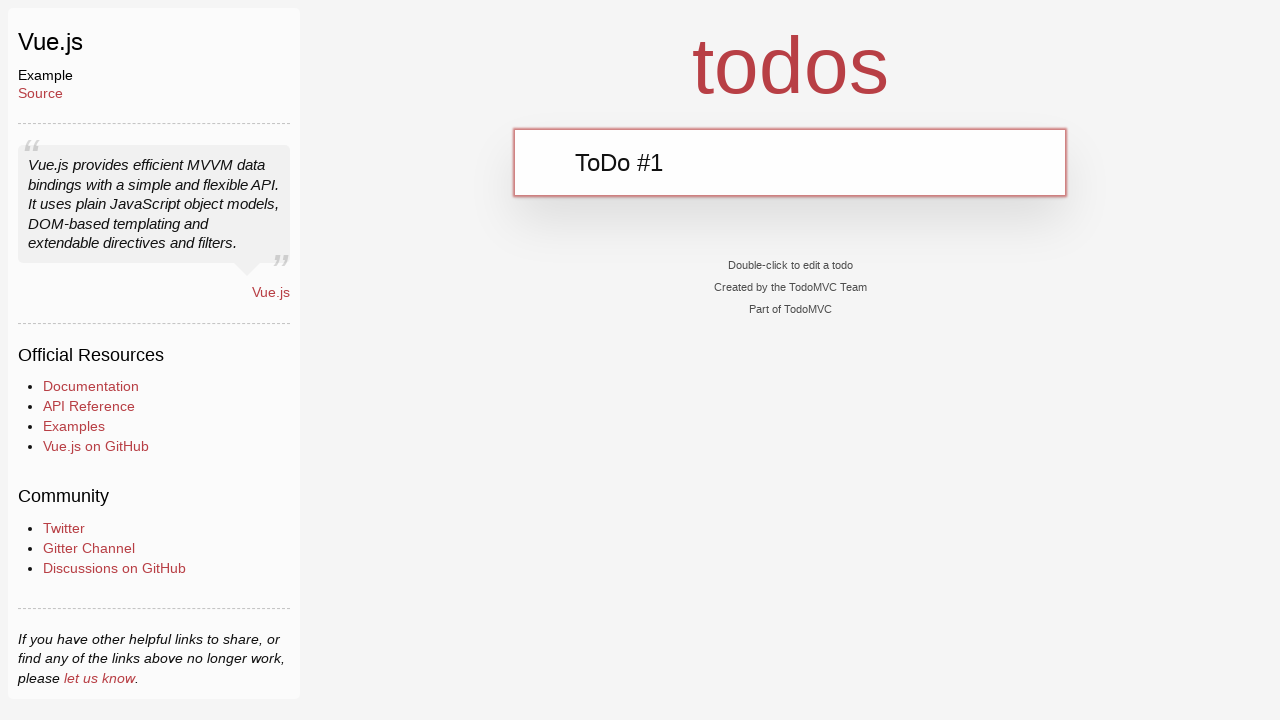

Pressed Enter to add first todo item on .new-todo
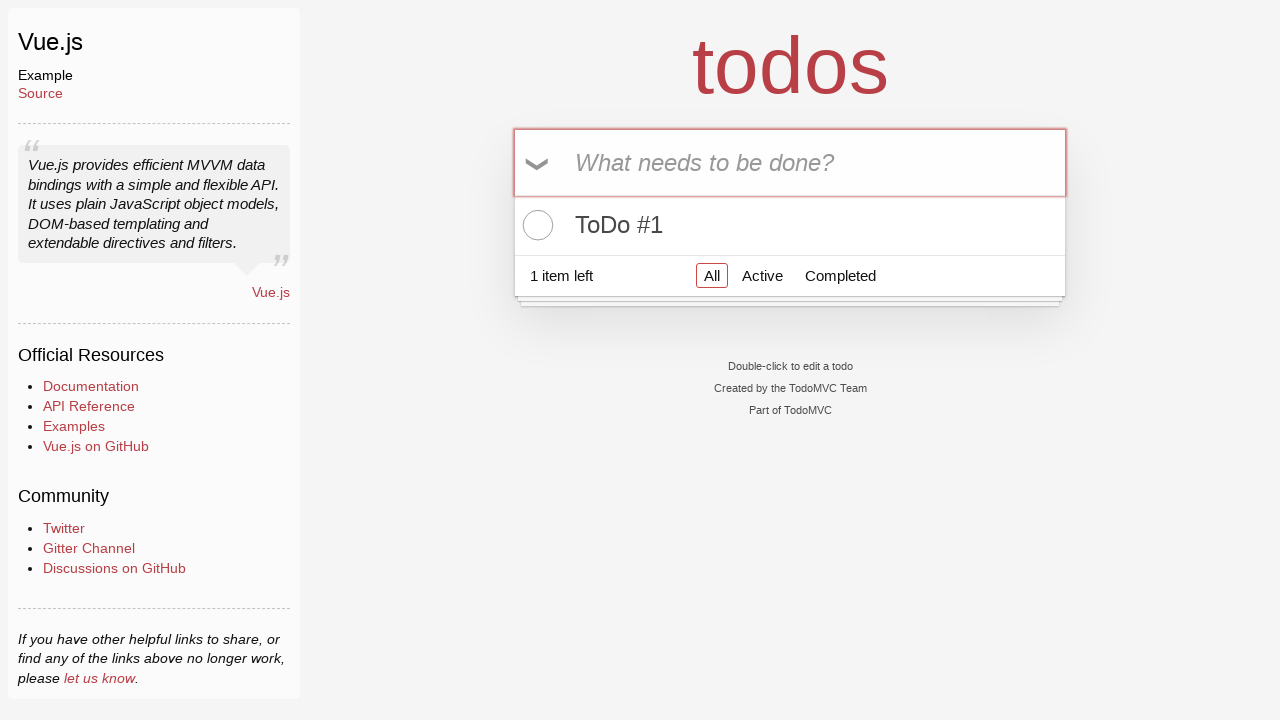

Filled second todo input with 'Todo #2' on .new-todo
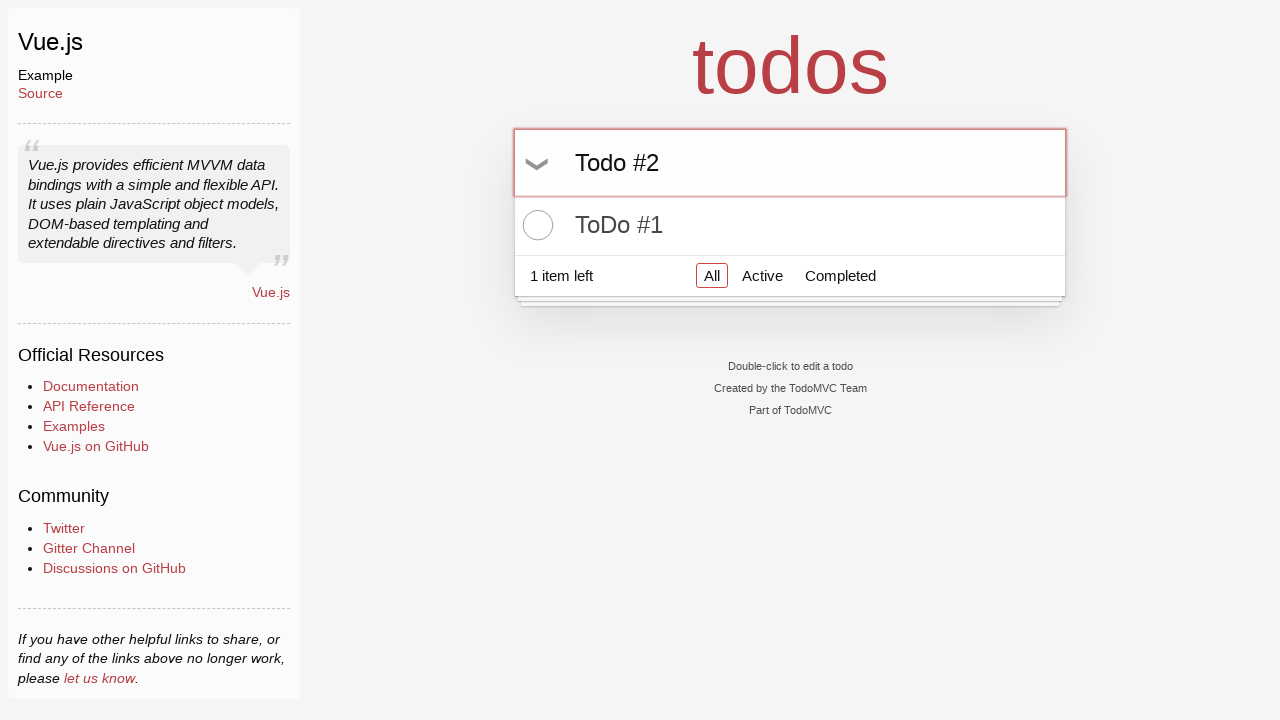

Pressed Enter to add second todo item on .new-todo
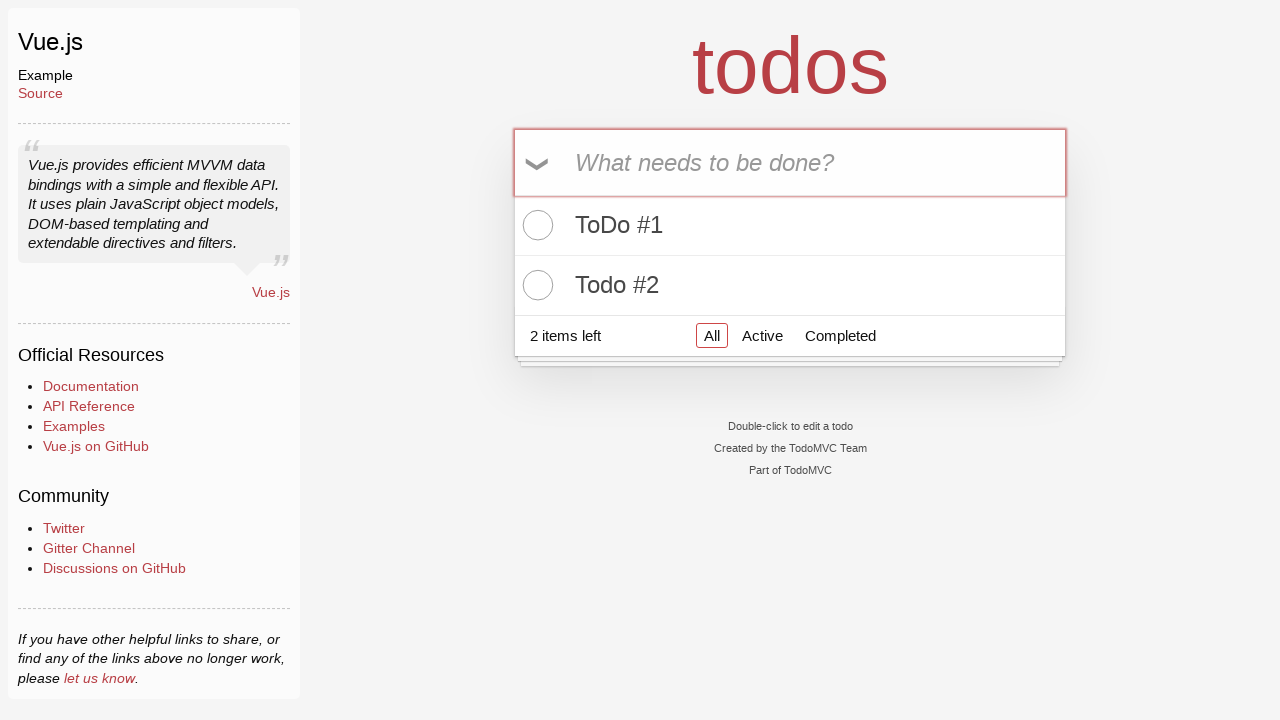

Filled third todo input with 'Todo #3' on .new-todo
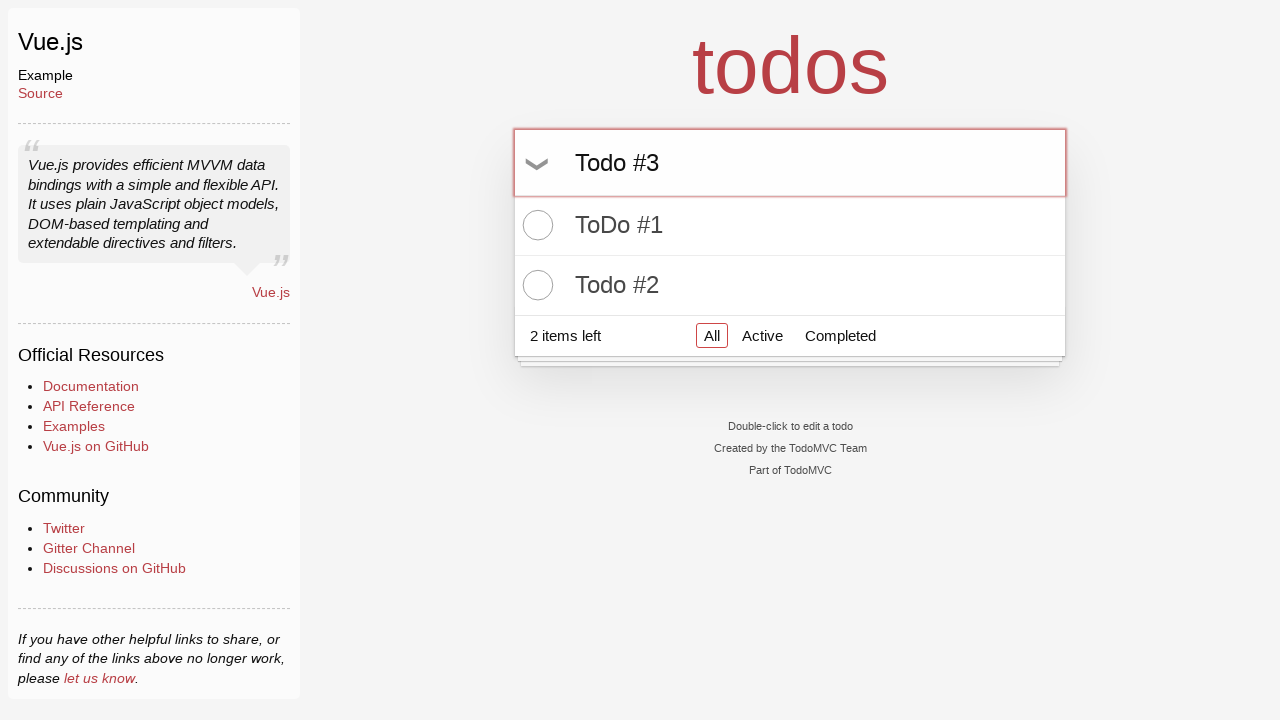

Pressed Enter to add third todo item on .new-todo
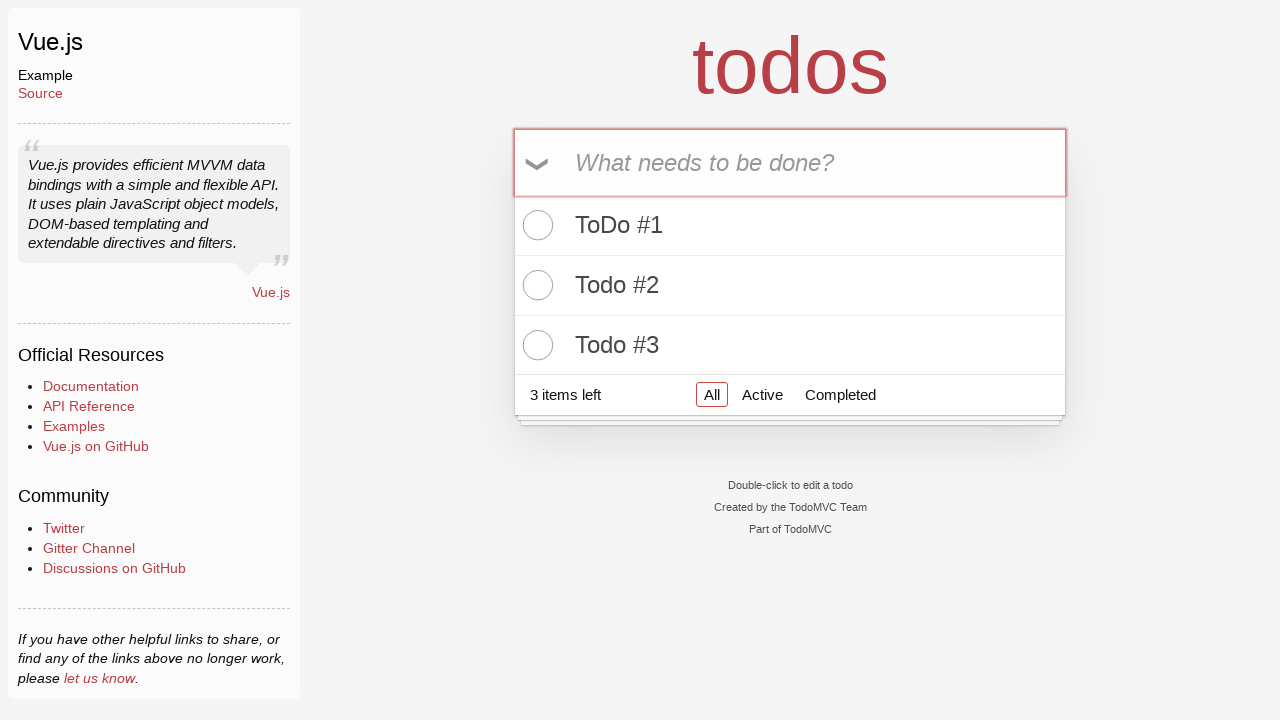

All three todo items are now visible in the list
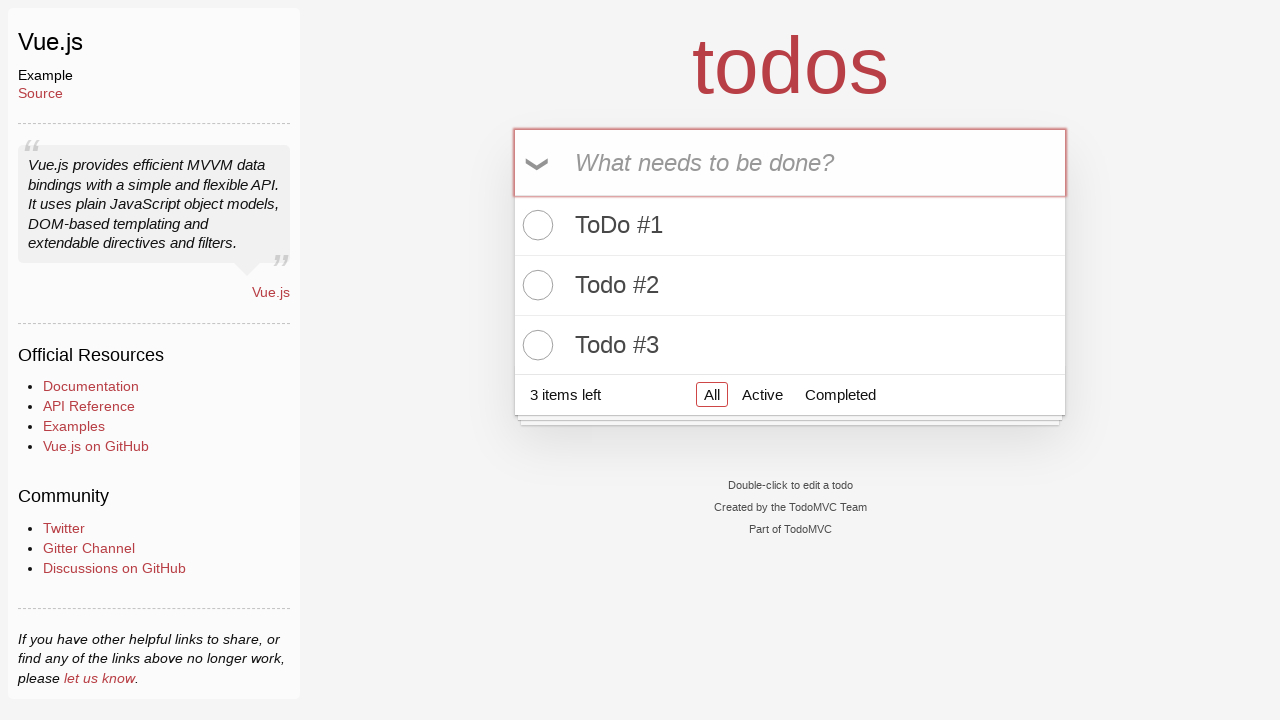

Marked the second todo item as complete by clicking its toggle at (535, 285) on .todo-list li >> nth=1 >> .toggle
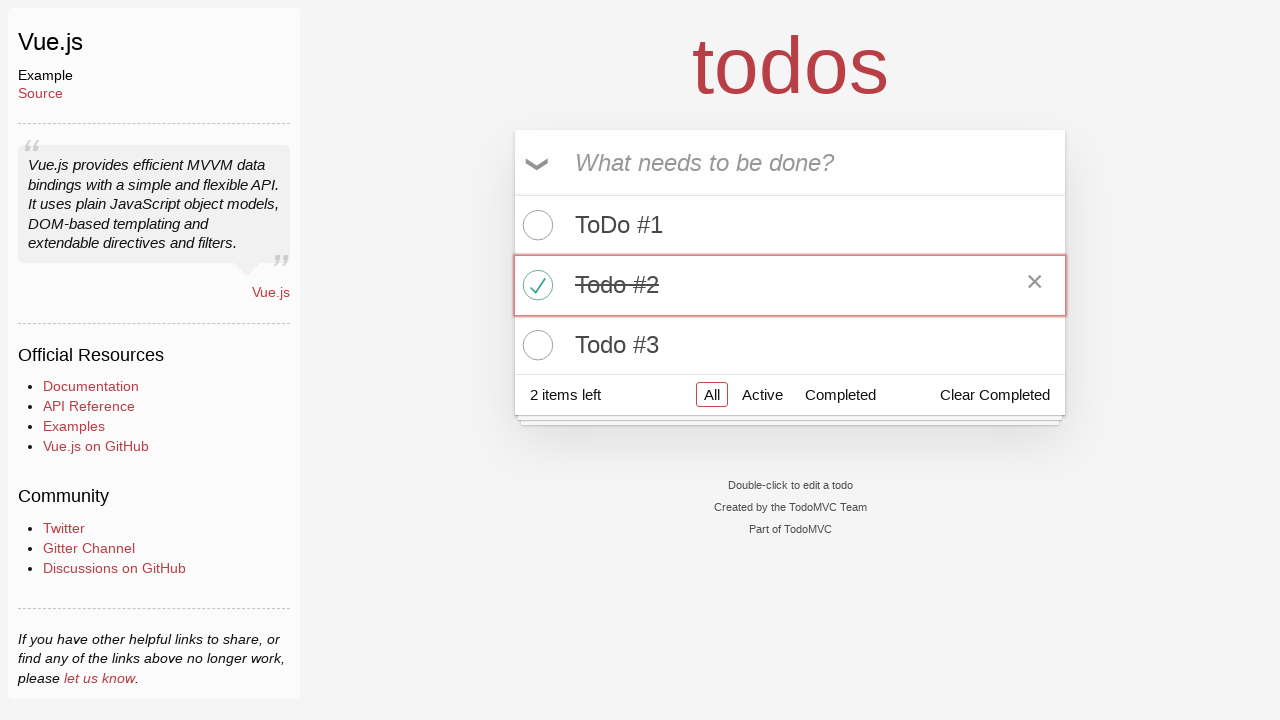

Todo count element is now visible
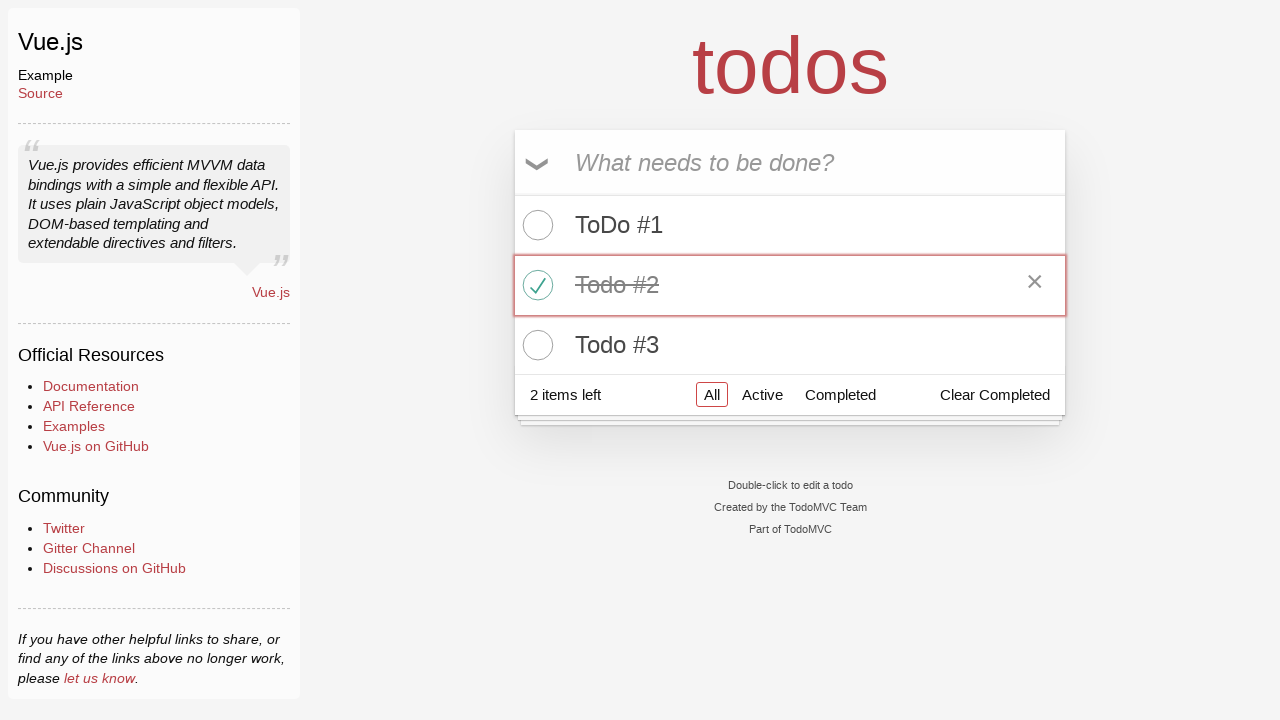

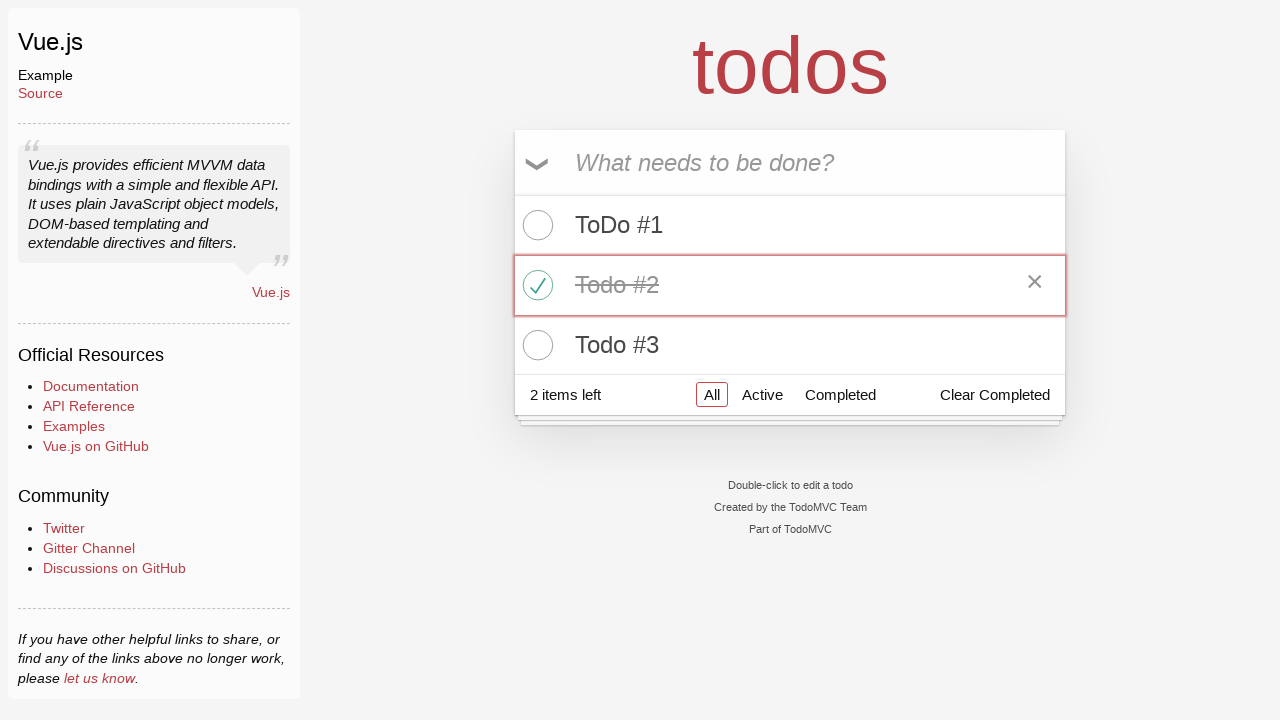